Tests prompt alert functionality by navigating to Basic Elements page, triggering a prompt alert, entering text, and accepting it

Starting URL: http://automationbykrishna.com/#

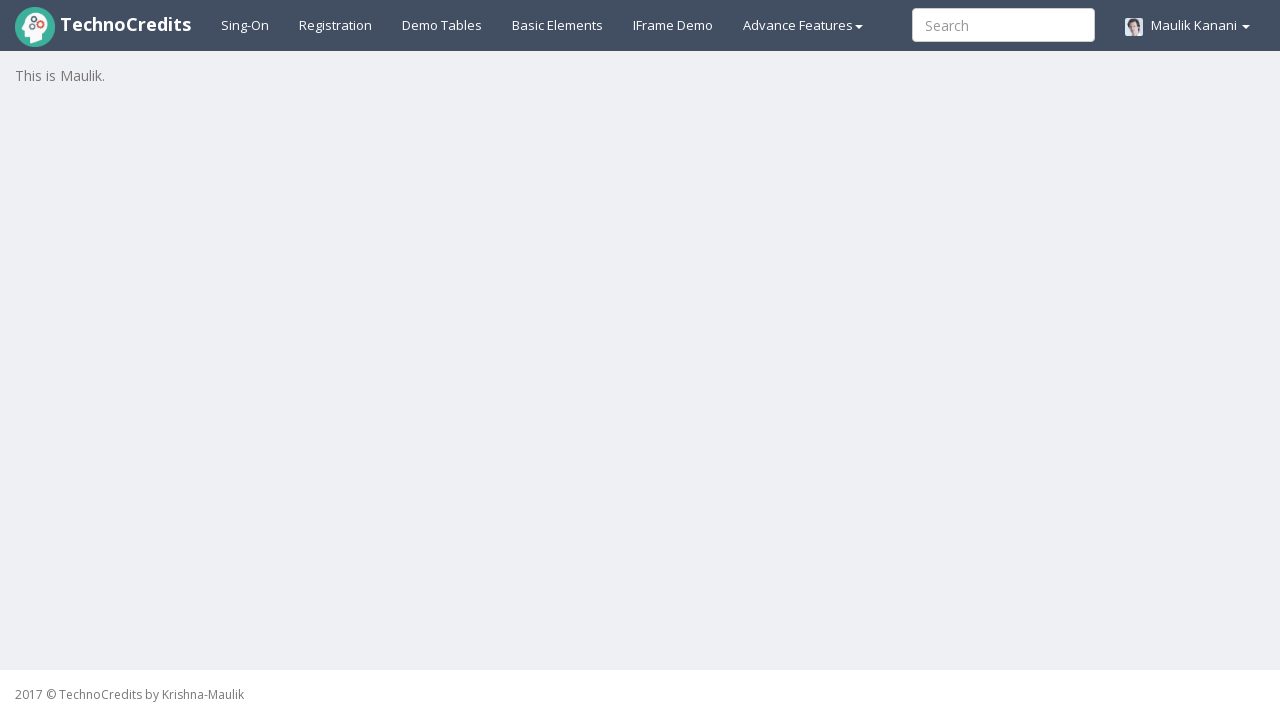

Clicked on Basic Elements link at (558, 25) on a:text('Basic Elements')
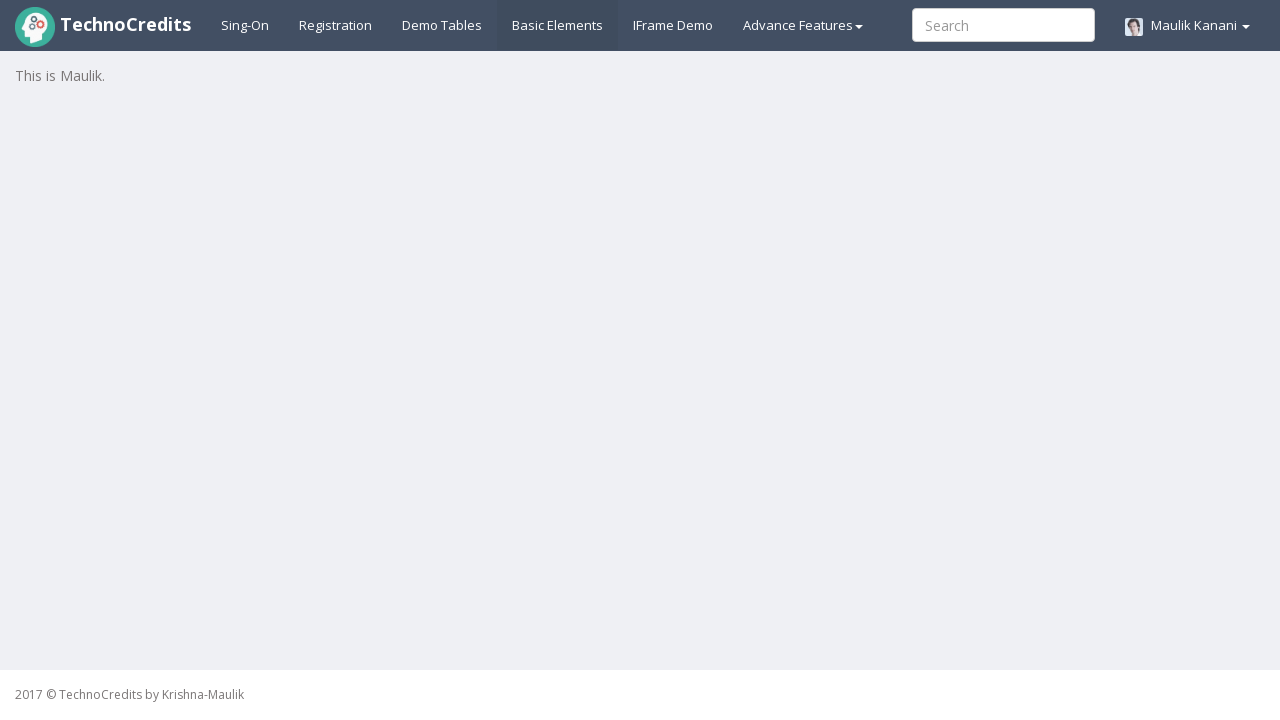

Waited for page to load (2000ms)
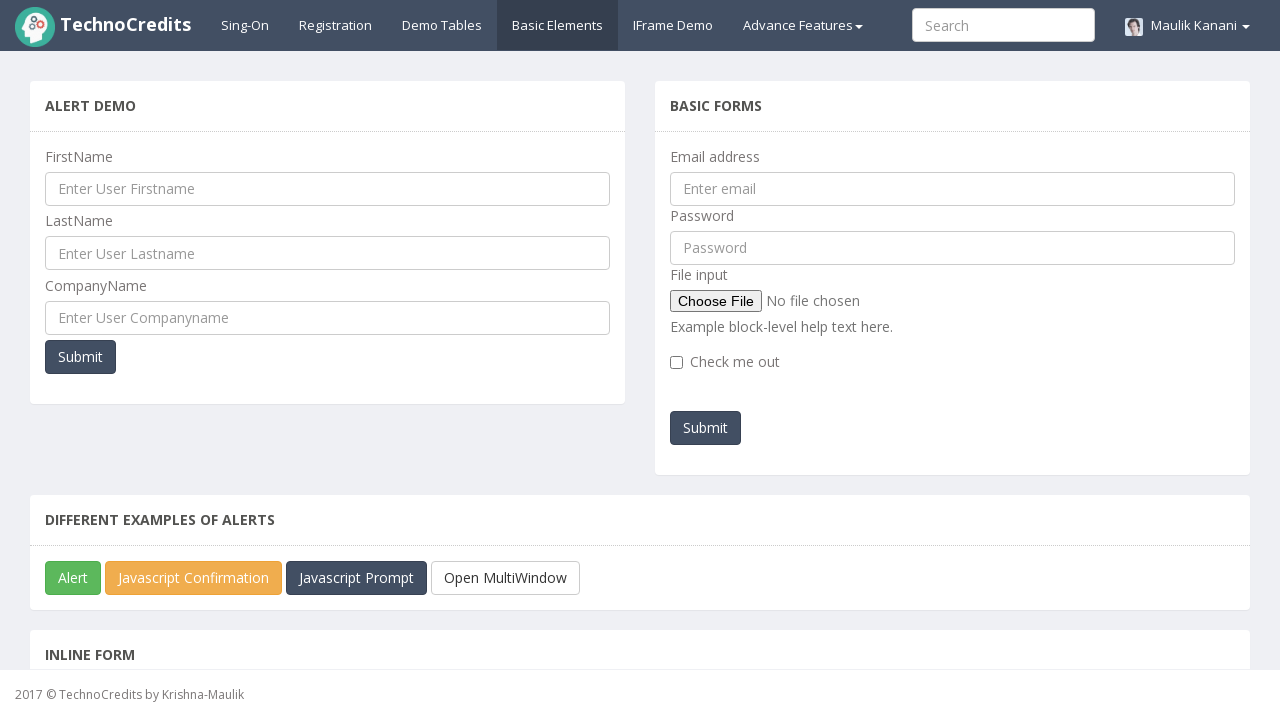

Located prompt alert button
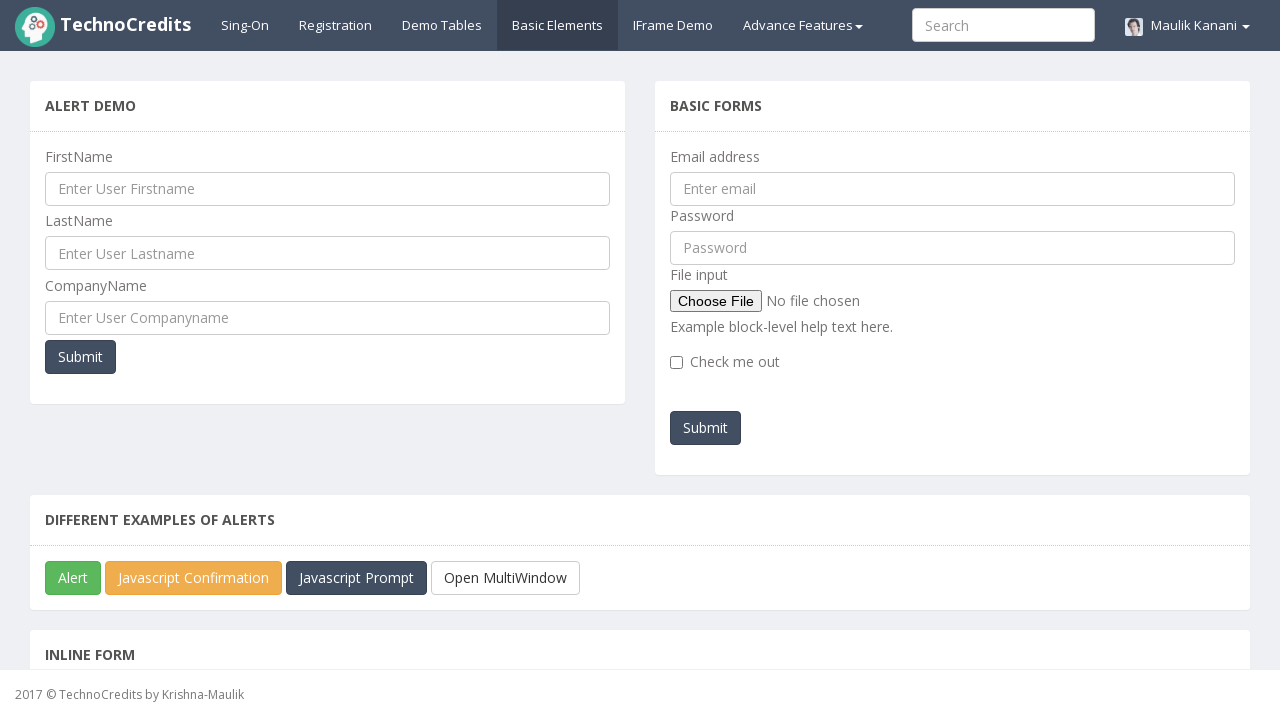

Scrolled prompt alert button into view
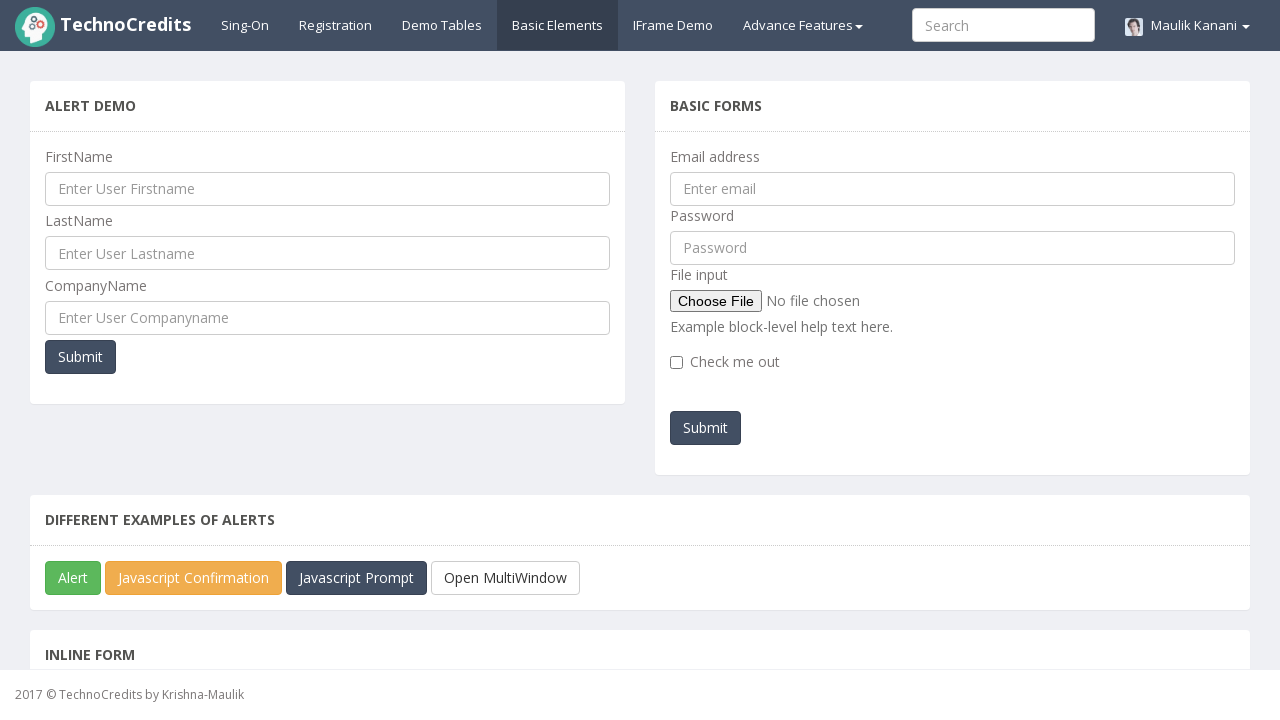

Clicked prompt alert button at (356, 578) on xpath=//button[@id='javascriptPromp']
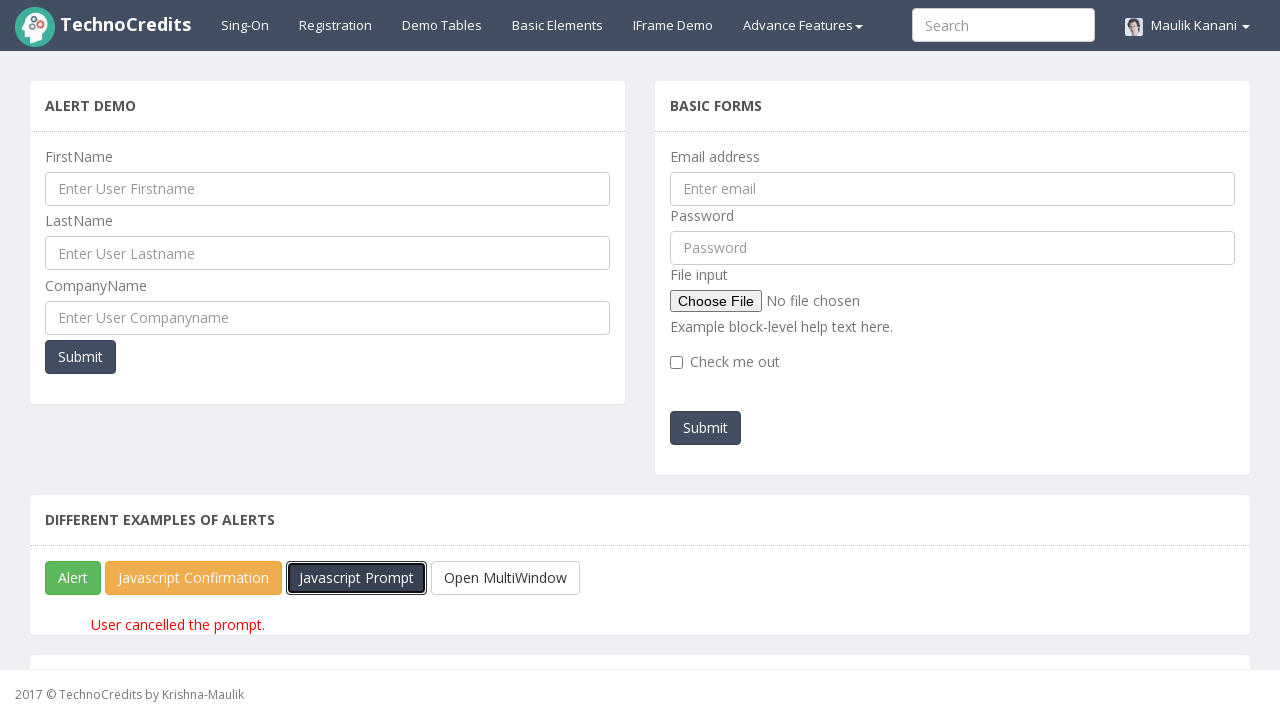

Set up dialog handler to accept prompt with text 'krishna'
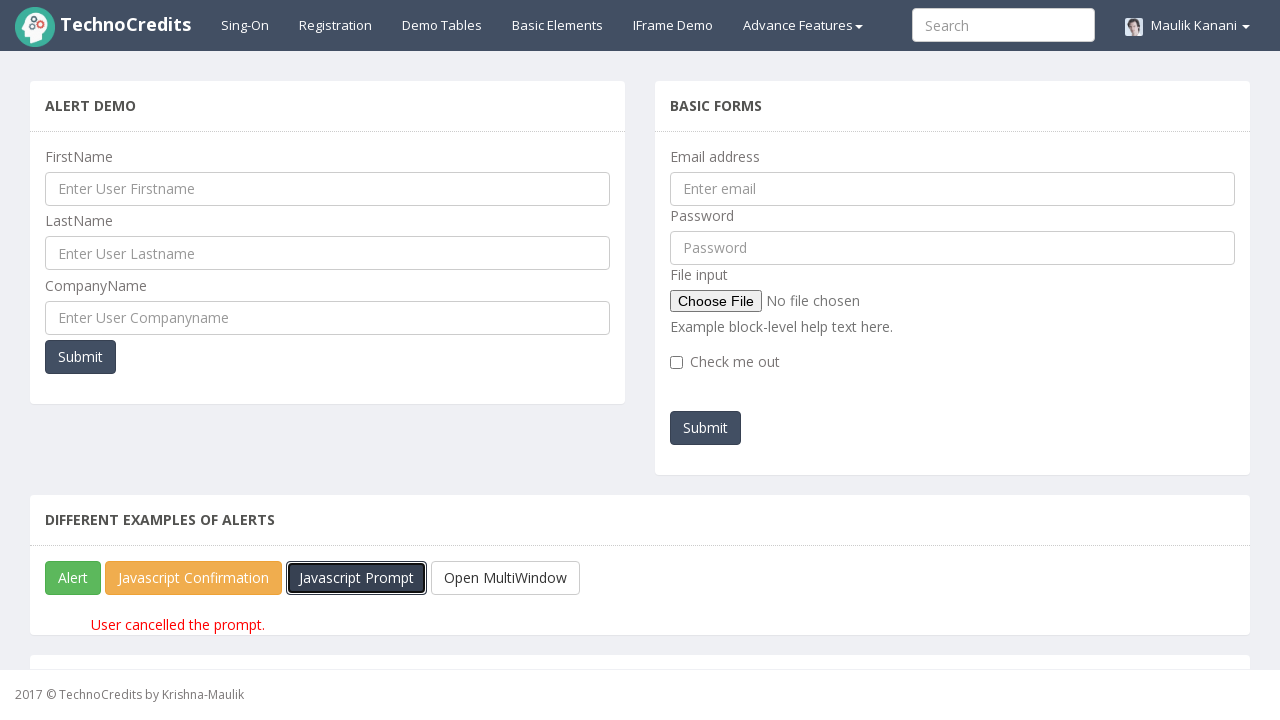

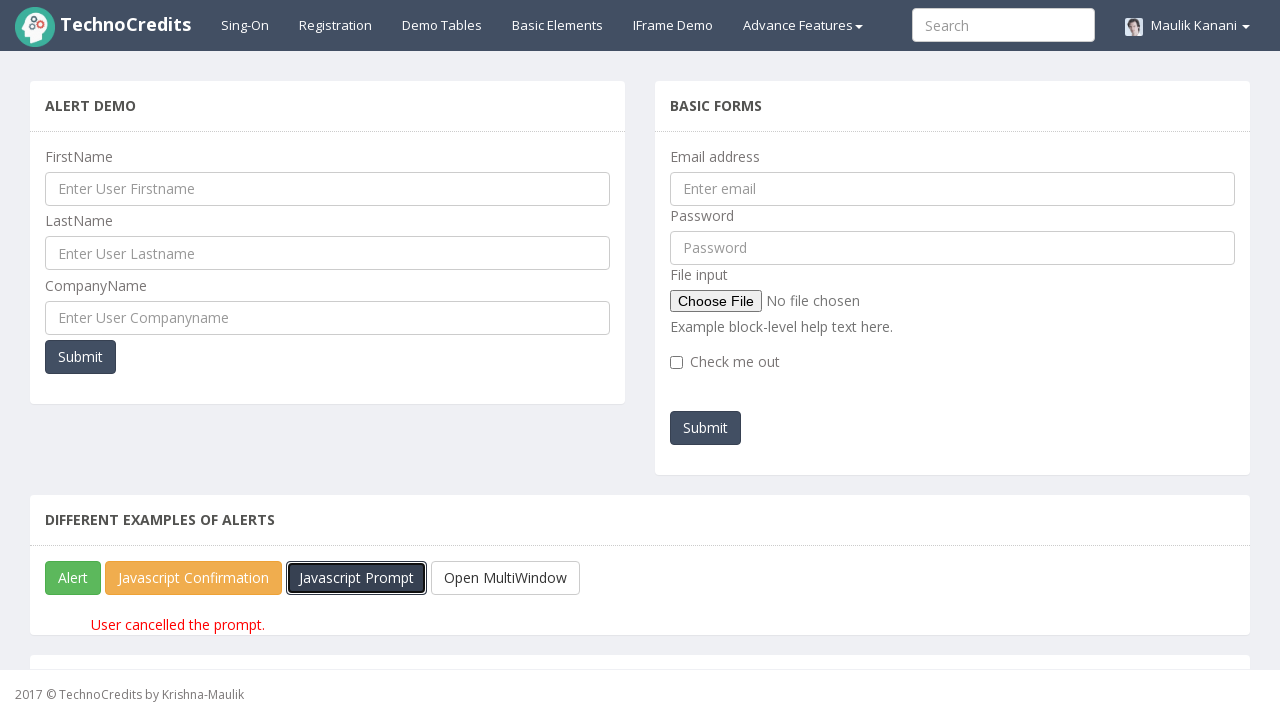